Tests radio button selection behavior - only one can be selected at a time

Starting URL: https://demoqa.com/elements

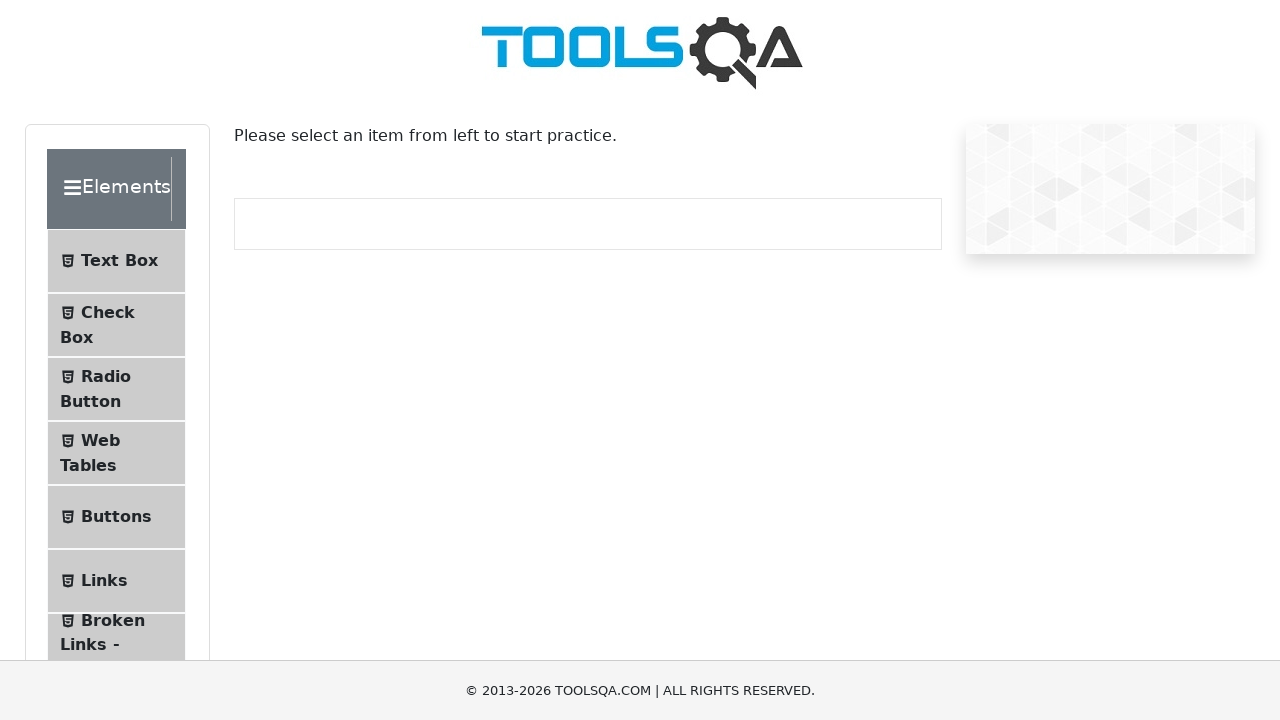

Clicked on Radio Button menu item at (116, 389) on li >> internal:has-text="Radio Button"i
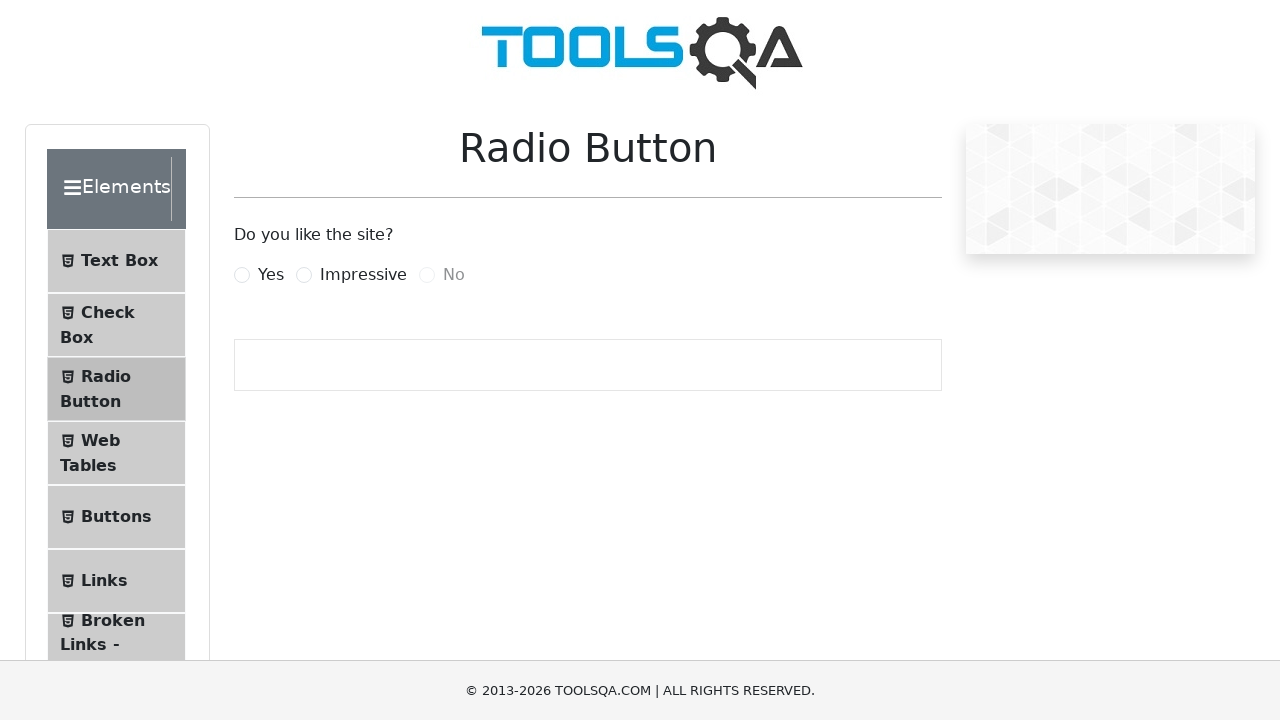

Clicked Yes radio button at (271, 275) on internal:text="Yes"i
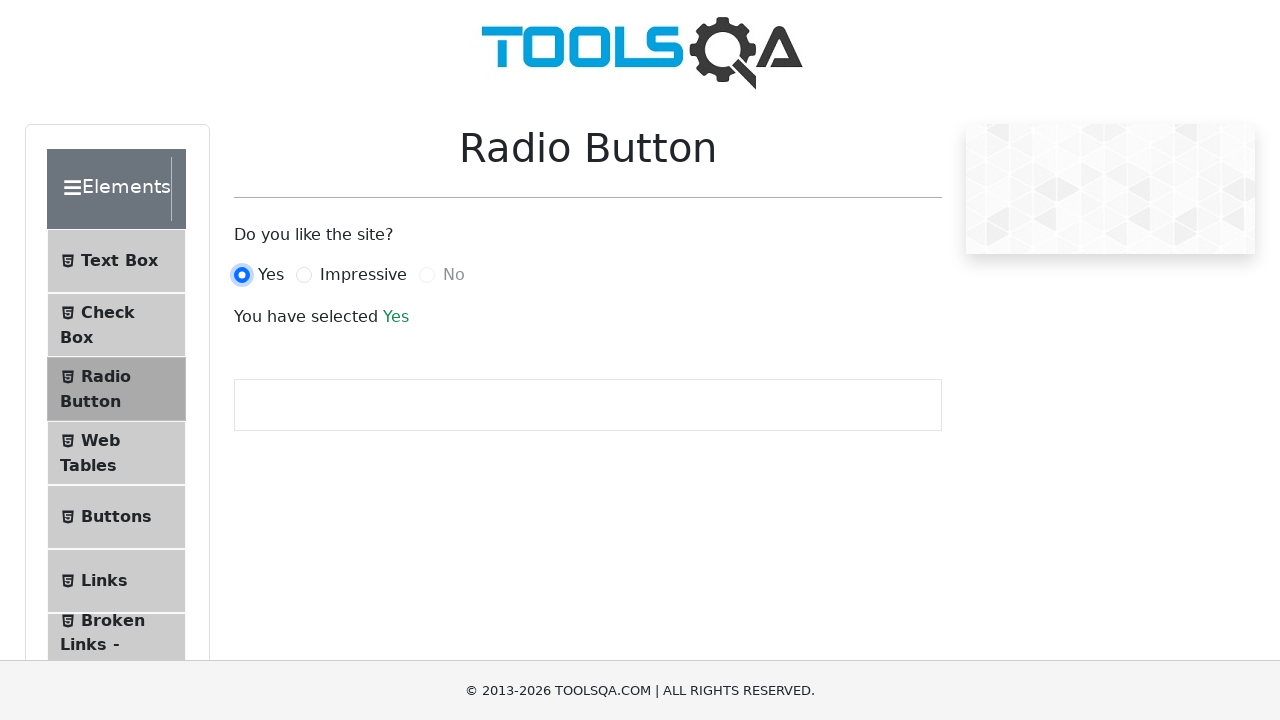

Verified 'You have selected Yes' message displayed
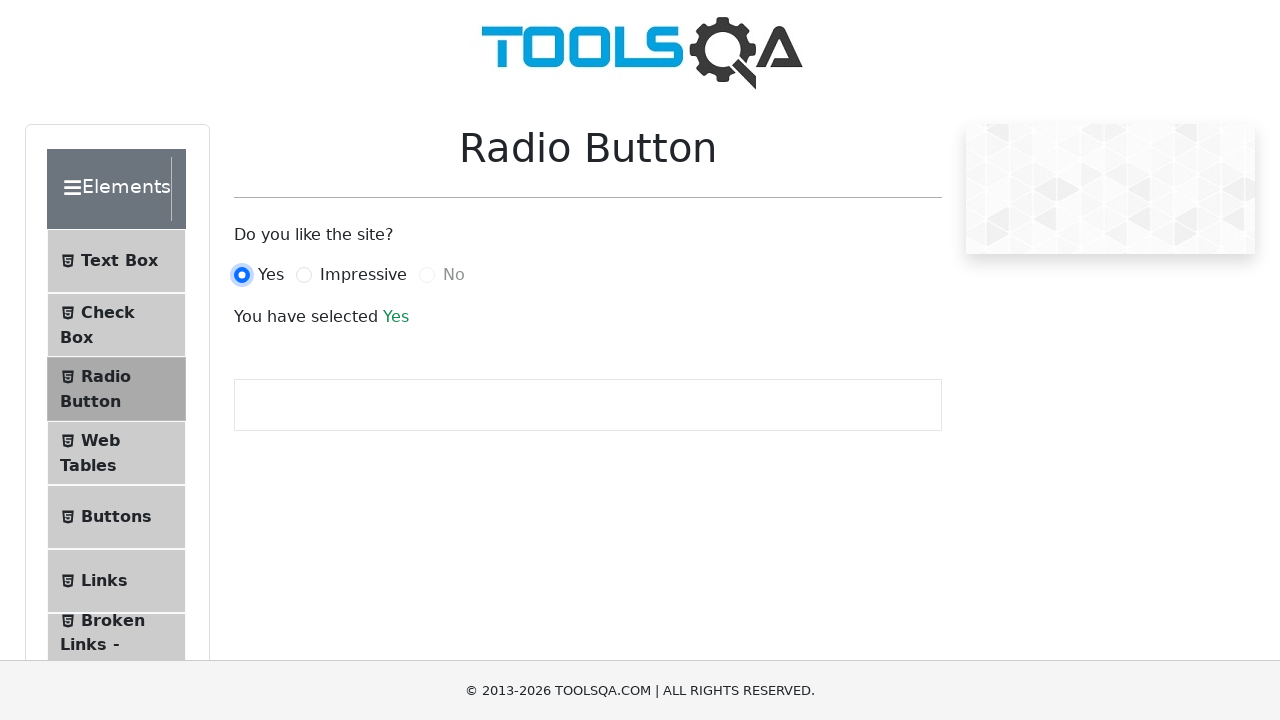

Clicked Impressive radio button at (363, 275) on internal:text="Impressive"i
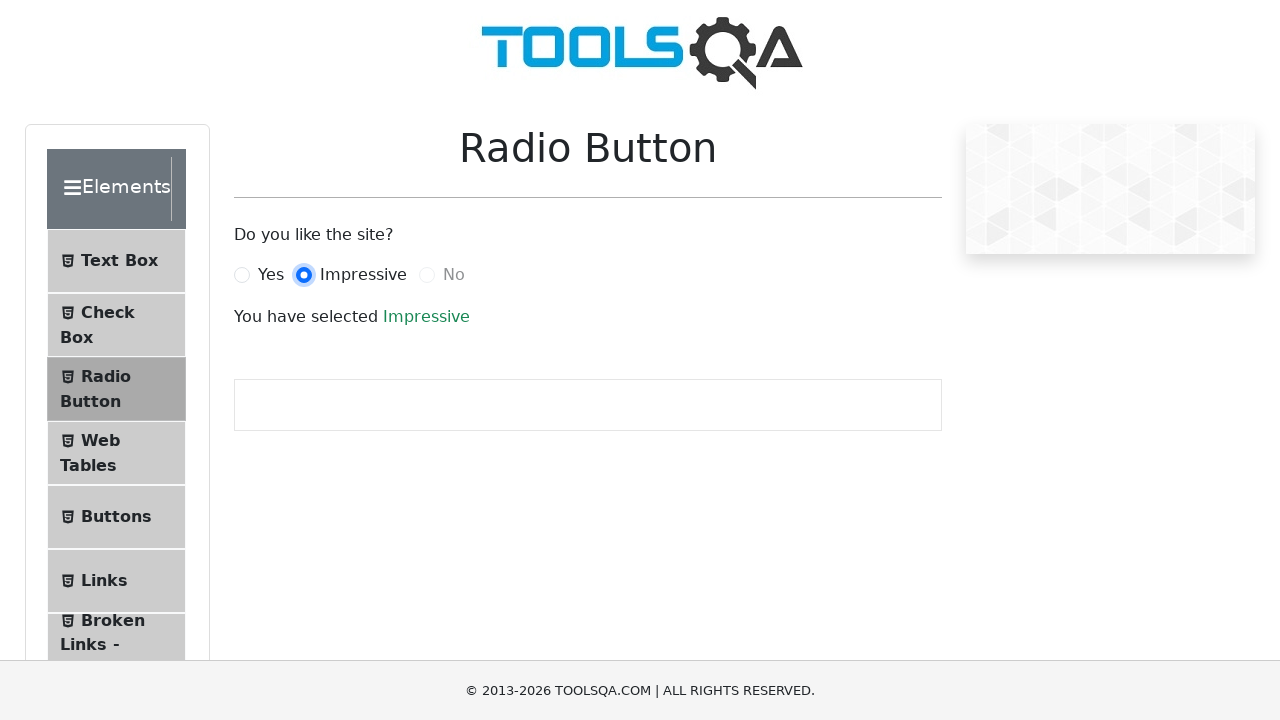

Verified selection changed to 'You have selected Impressive' - only one radio button can be selected at a time
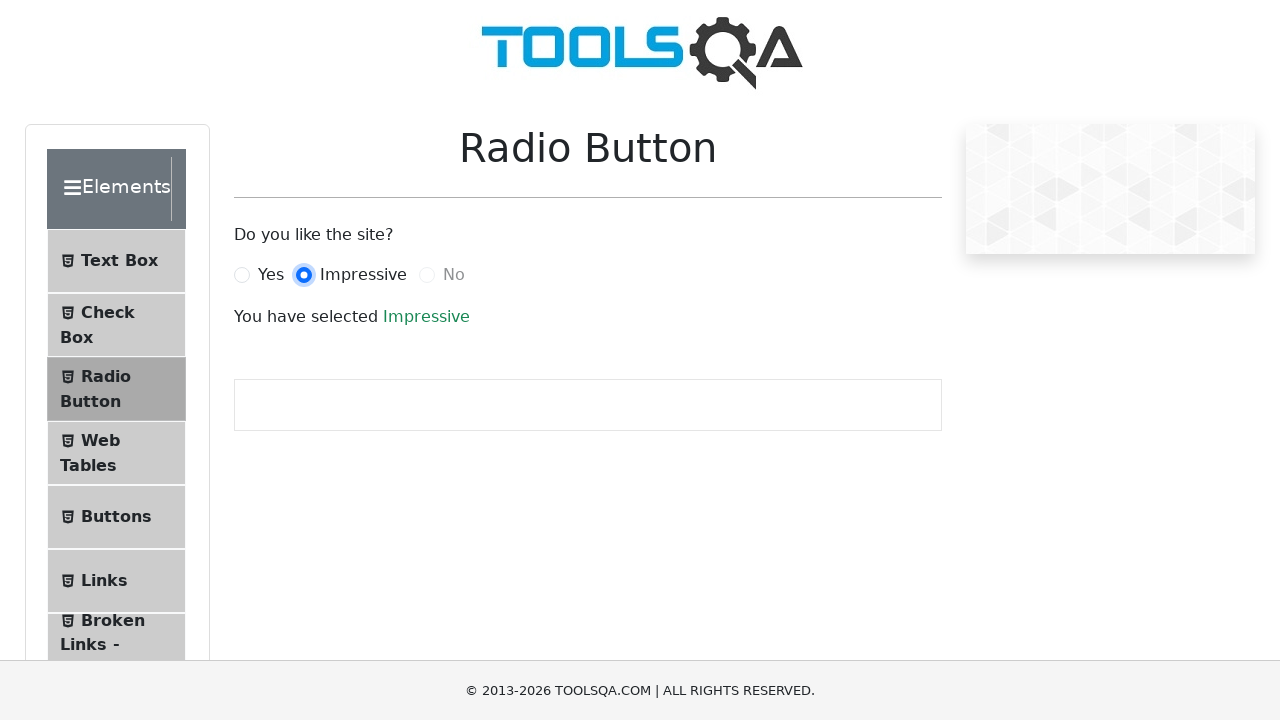

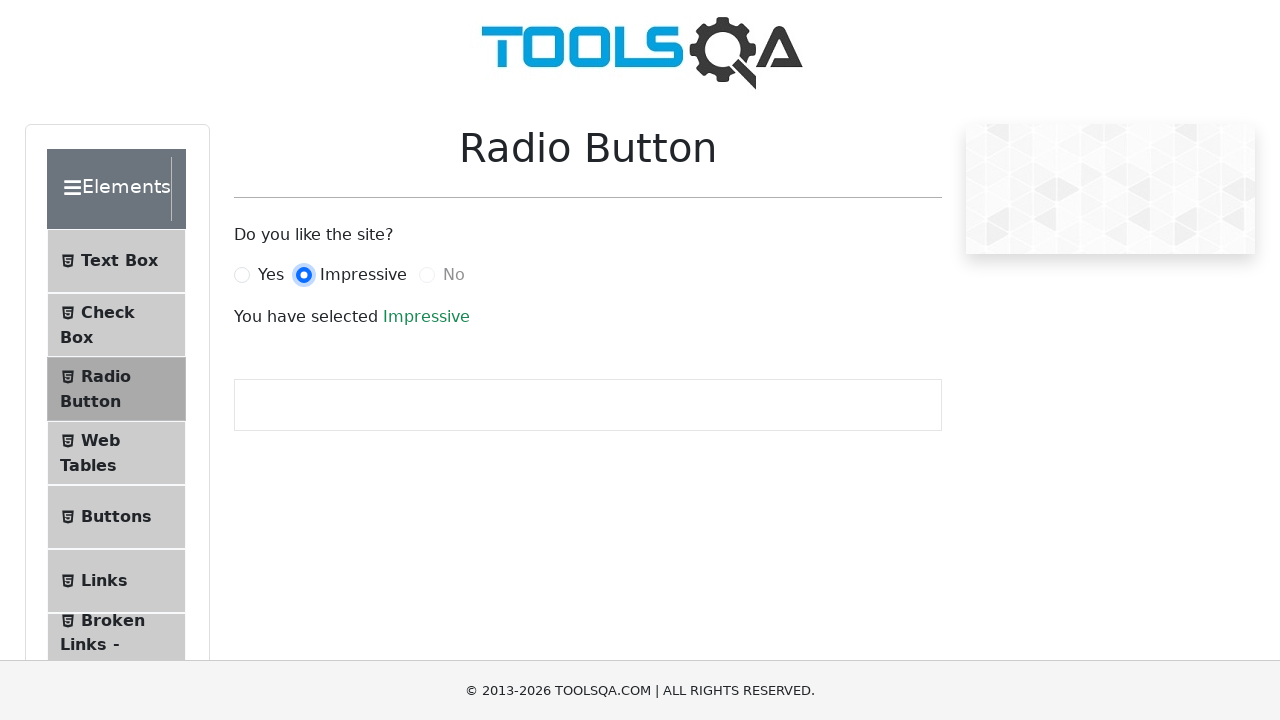